Tests hover functionality by hovering over the first user avatar and verifying the username is displayed

Starting URL: http://the-internet.herokuapp.com/hovers

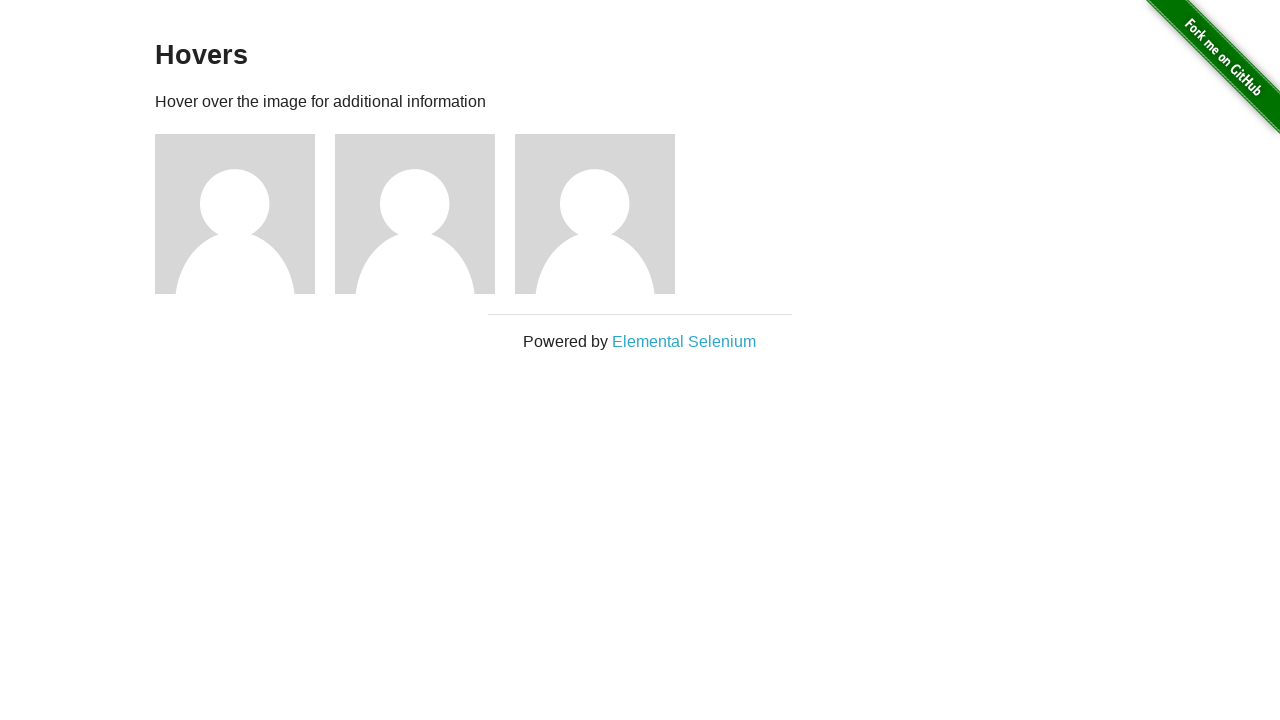

Hovered over the first user avatar at (245, 214) on .figure:nth-child(3)
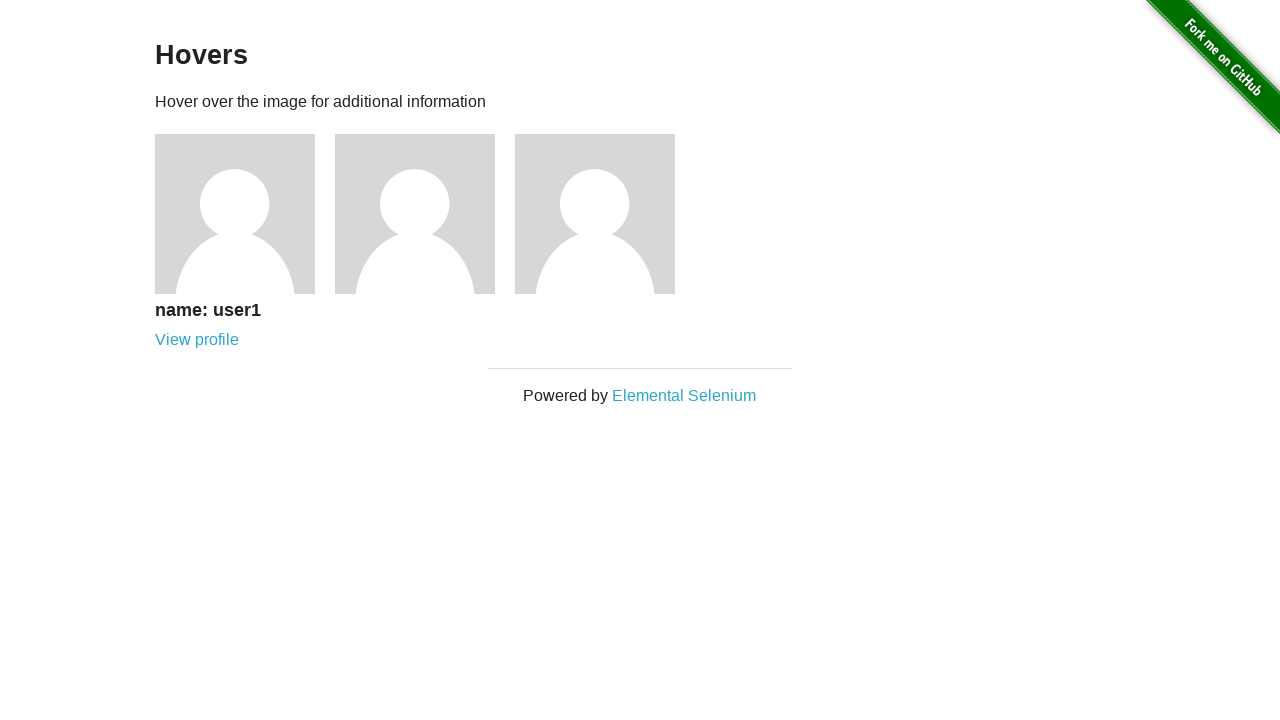

Username caption appeared for user 1
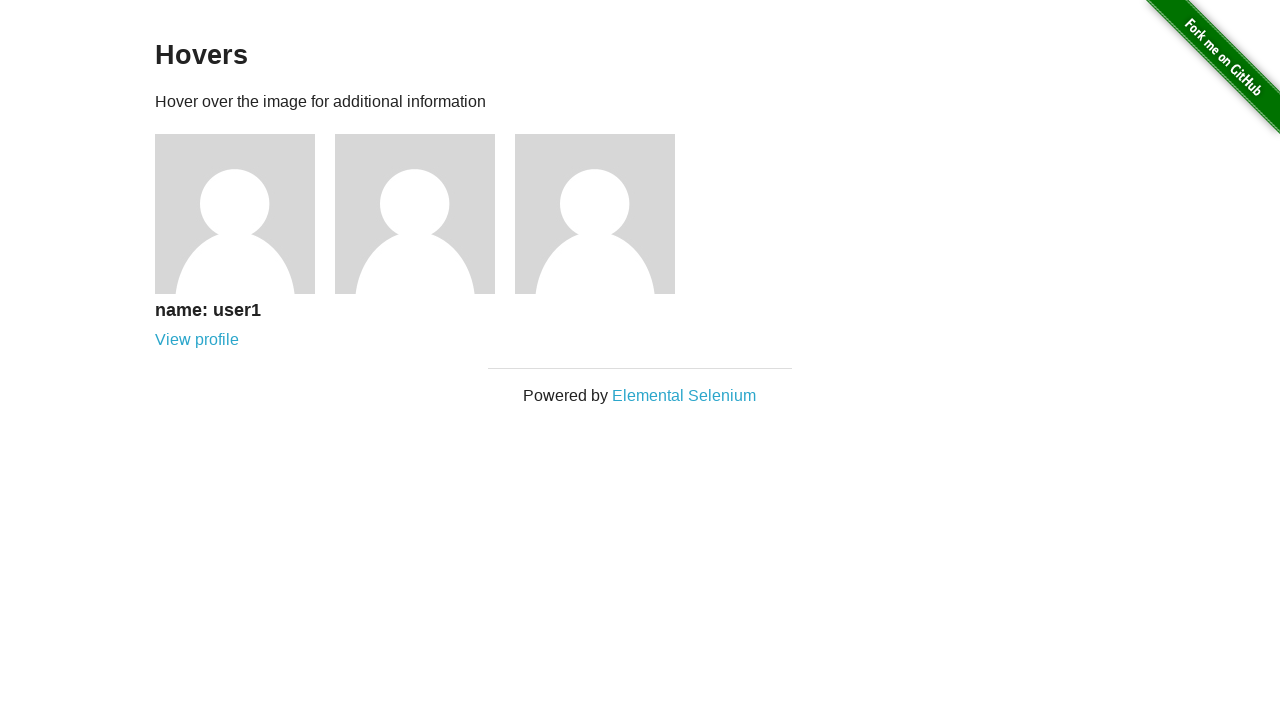

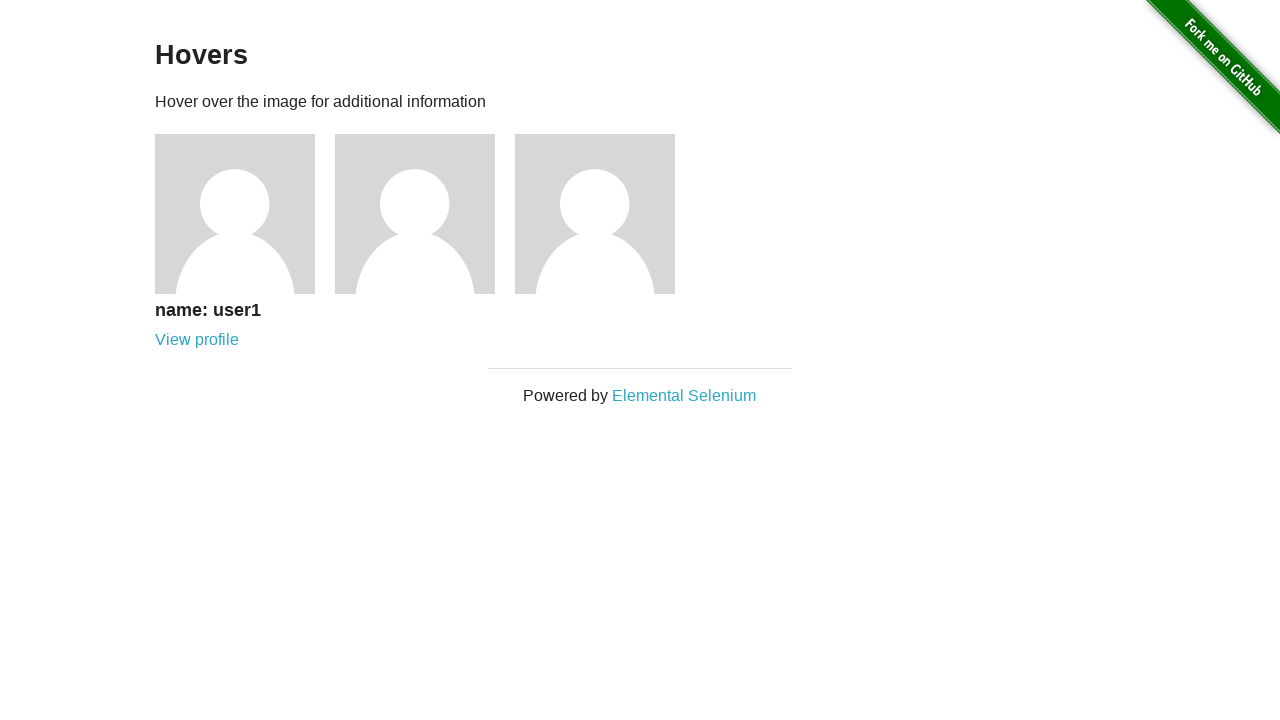